Tests JavaScript confirmation dialog by accepting and dismissing it to verify different results

Starting URL: https://www.qa-practice.com/elements/alert/alert

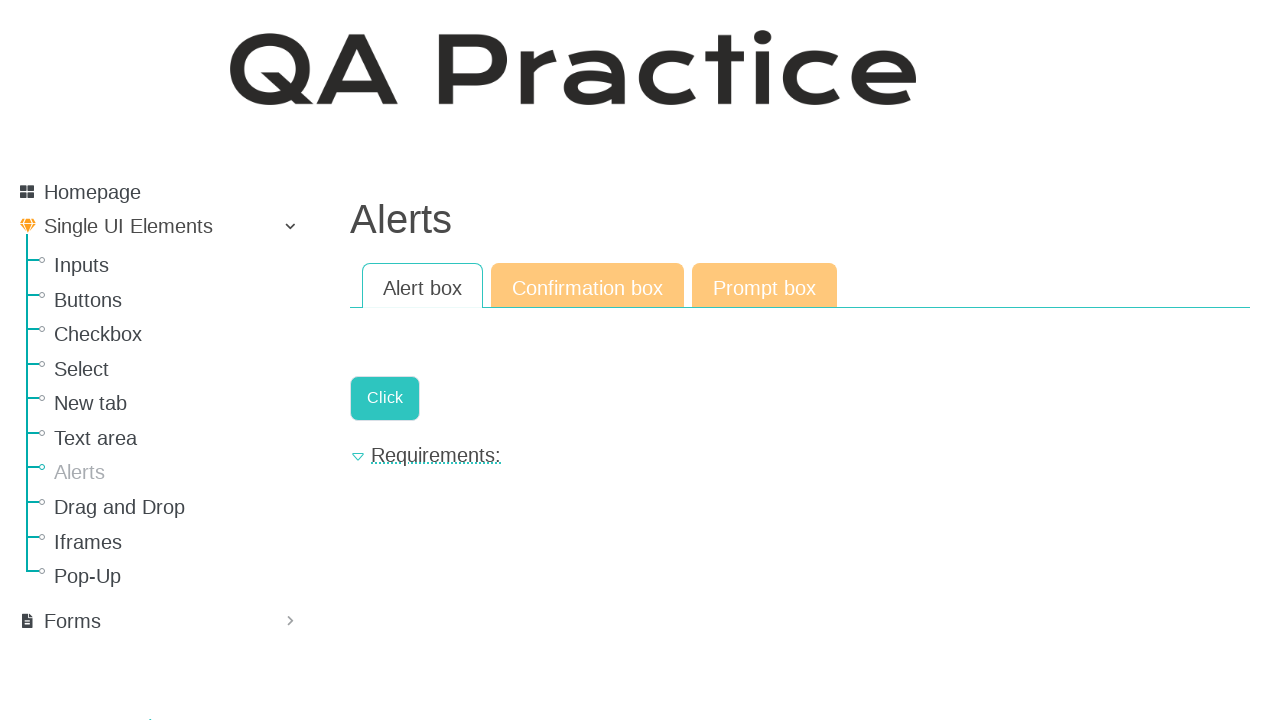

Clicked on 'Confirmation box' link at (588, 286) on text='Confirmation box'
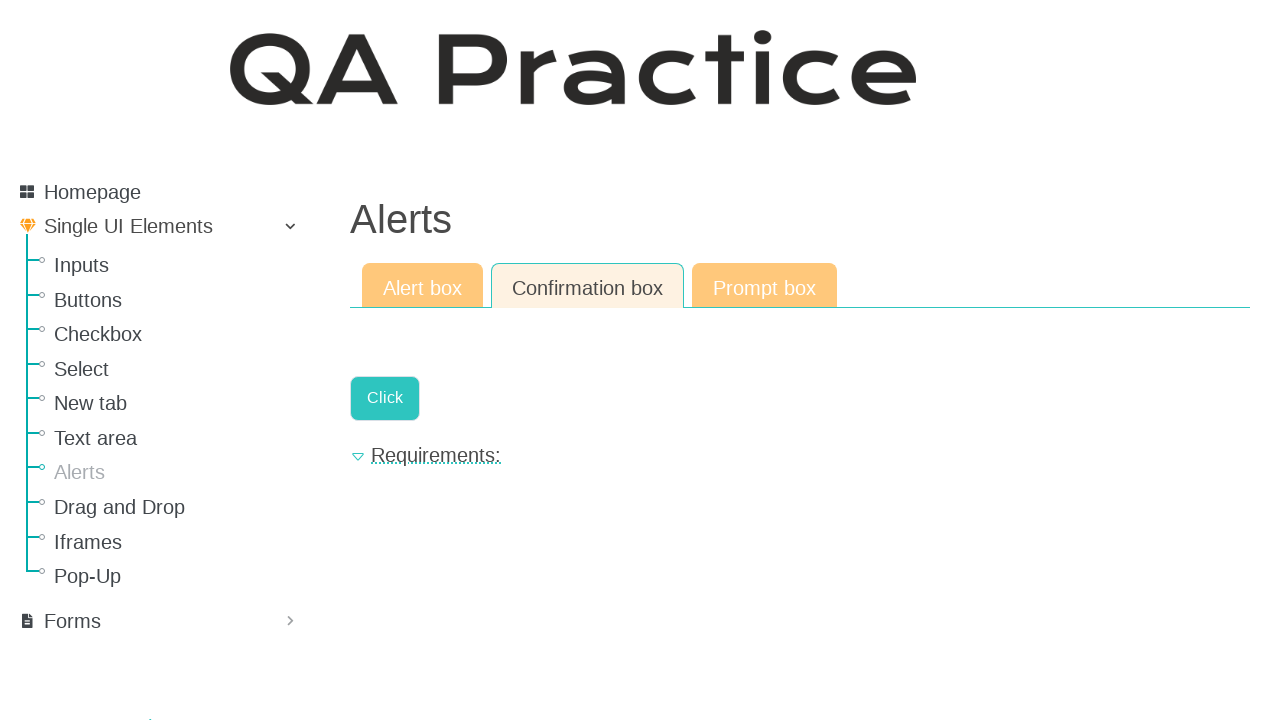

Set up dialog handler to accept confirmation
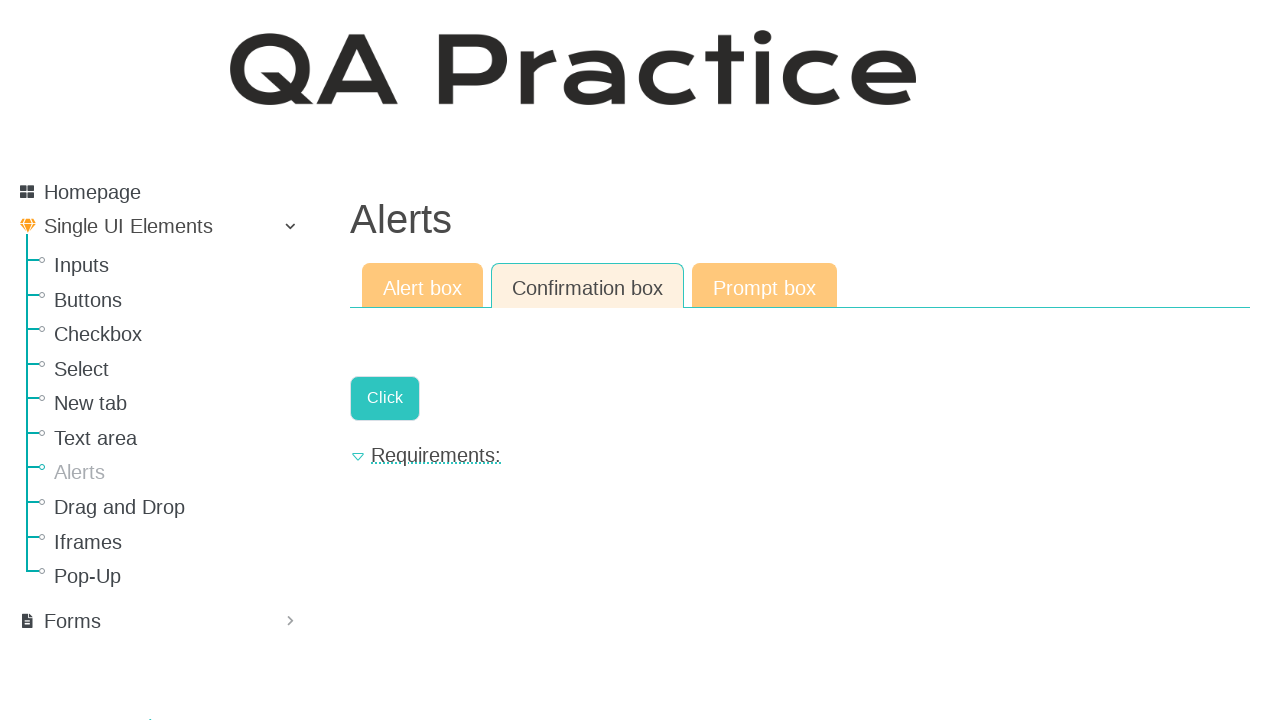

Clicked button to trigger confirmation dialog at (385, 398) on .a-button
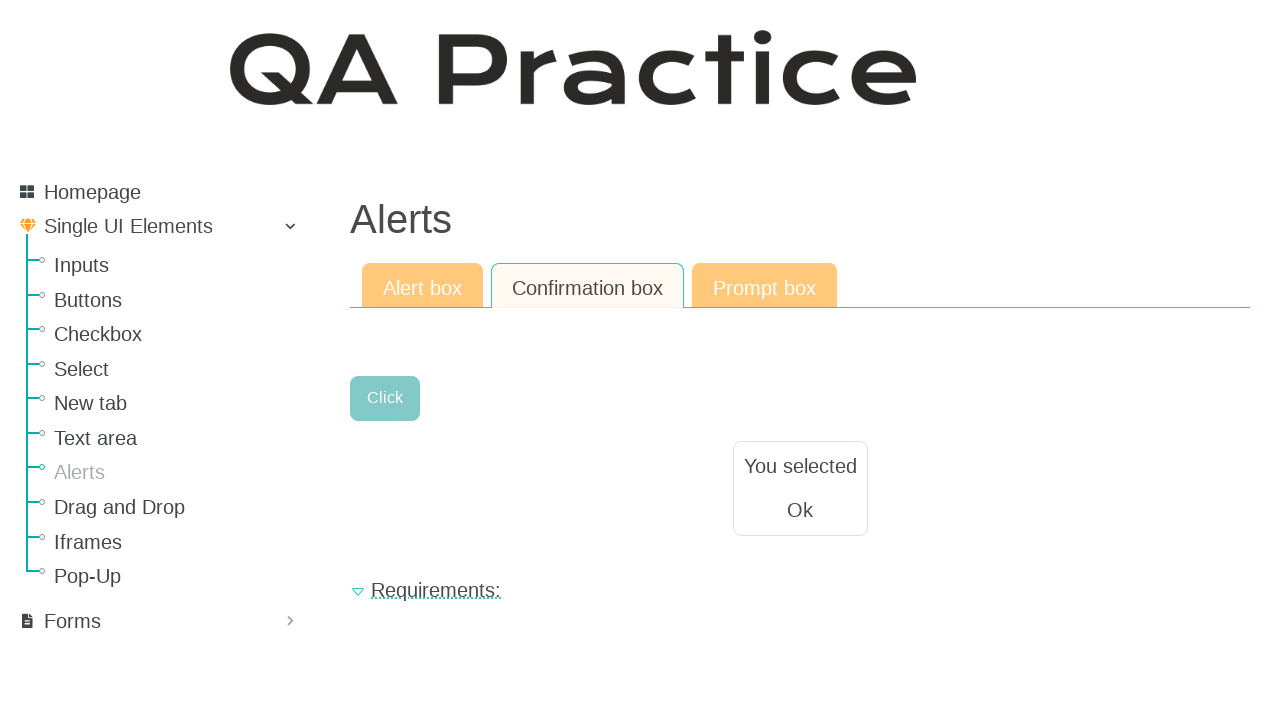

Result text appeared after accepting confirmation
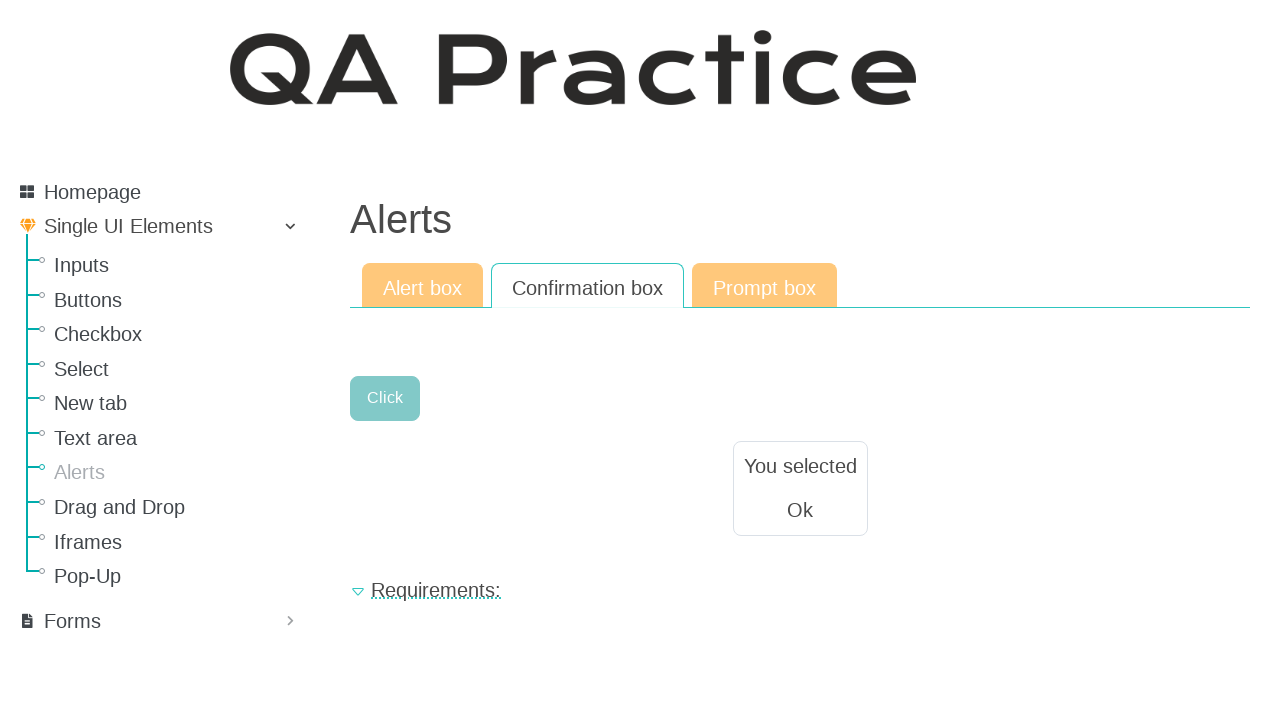

Set up dialog handler to dismiss confirmation
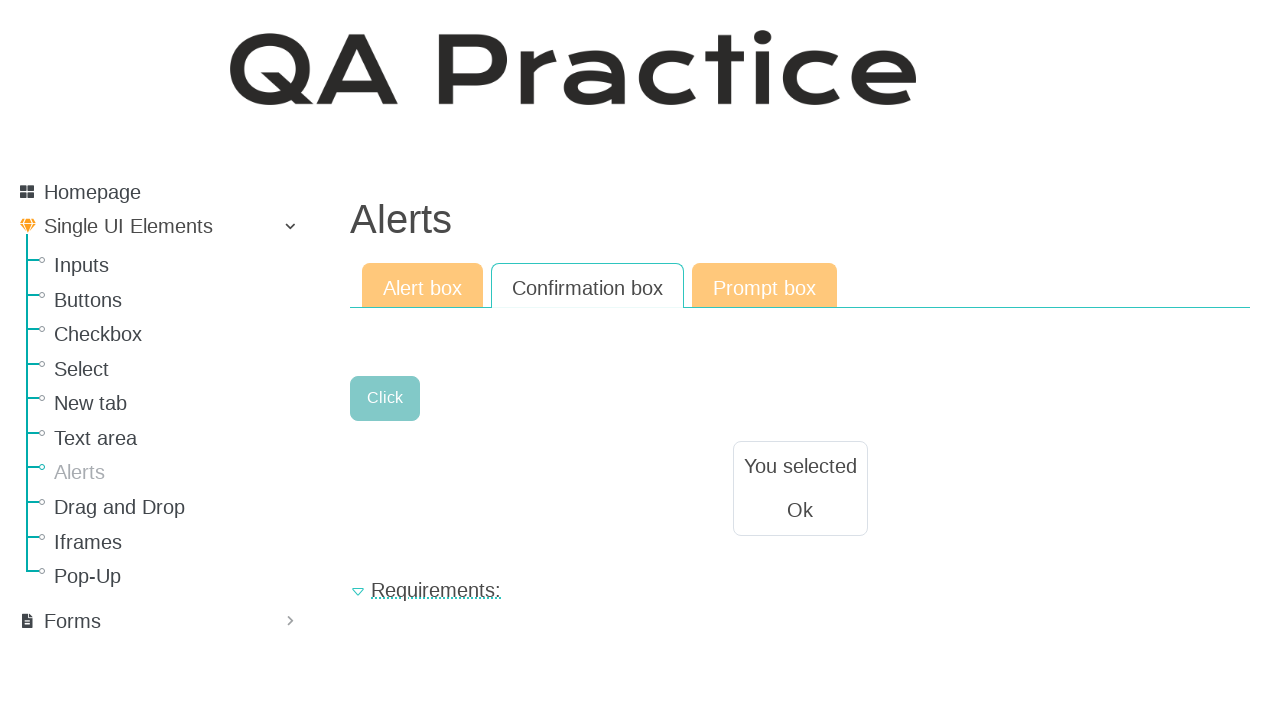

Clicked button to trigger confirmation dialog again at (385, 398) on .a-button
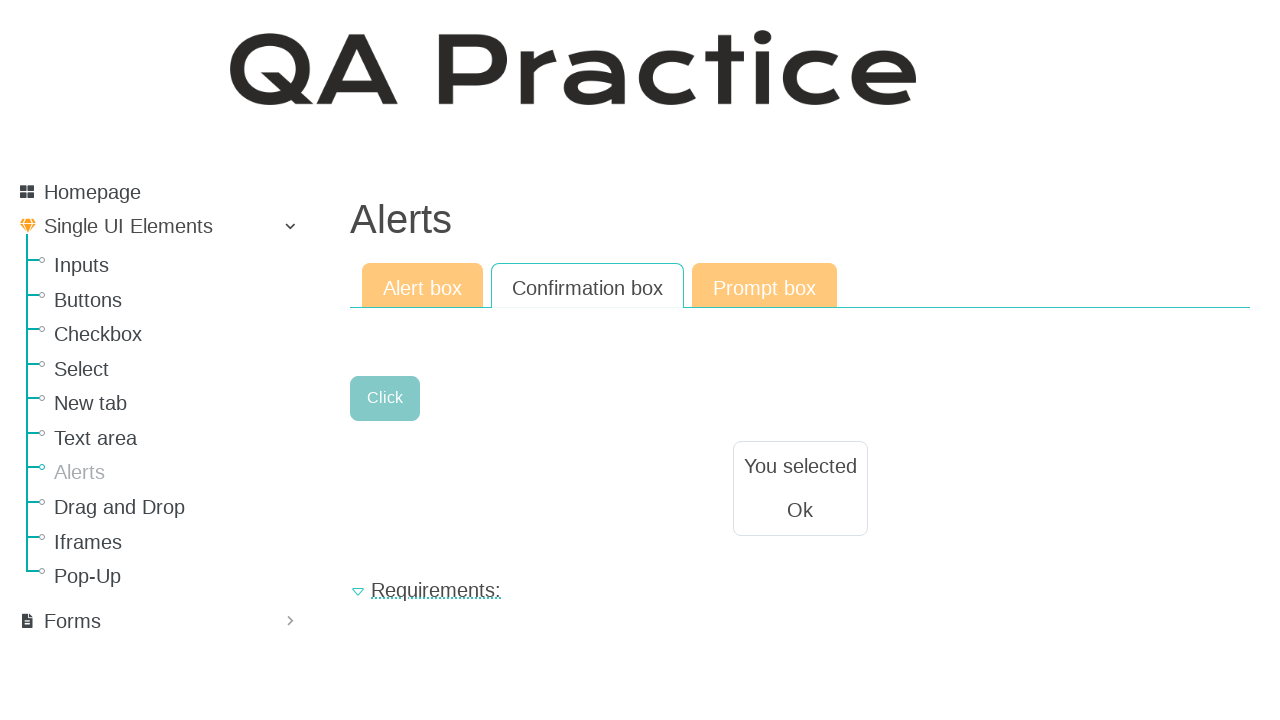

Result text appeared after dismissing confirmation
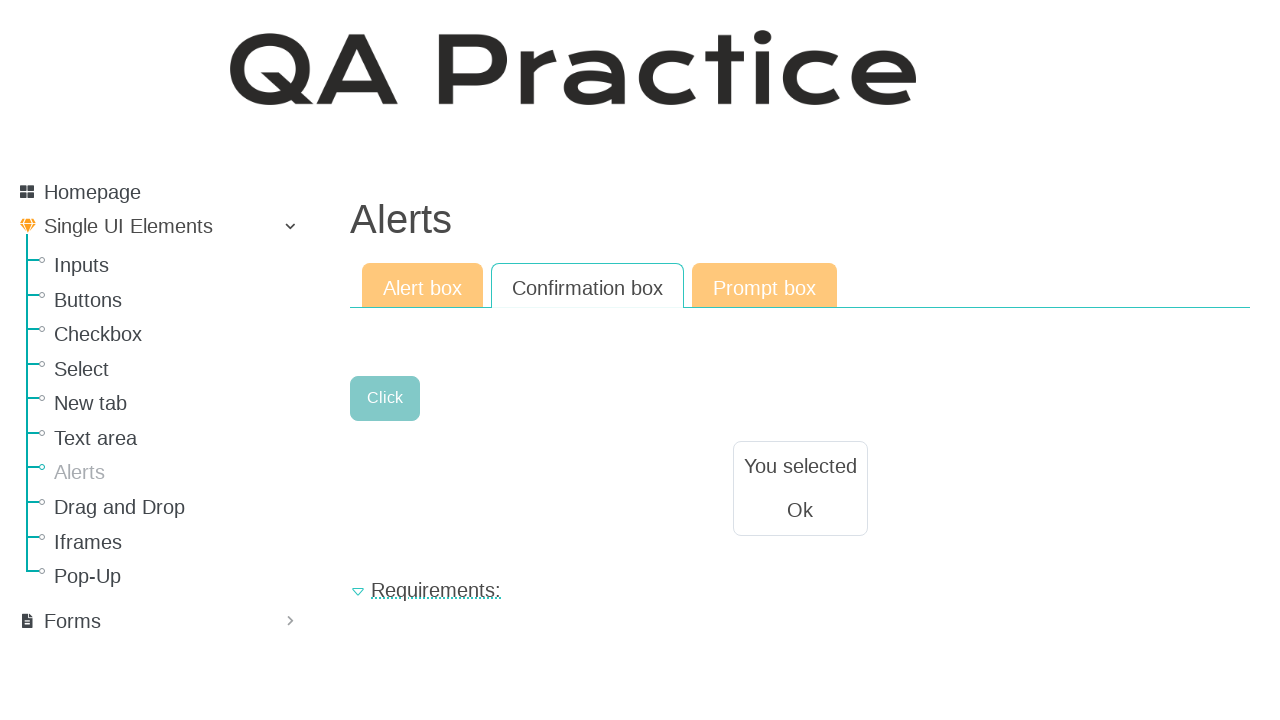

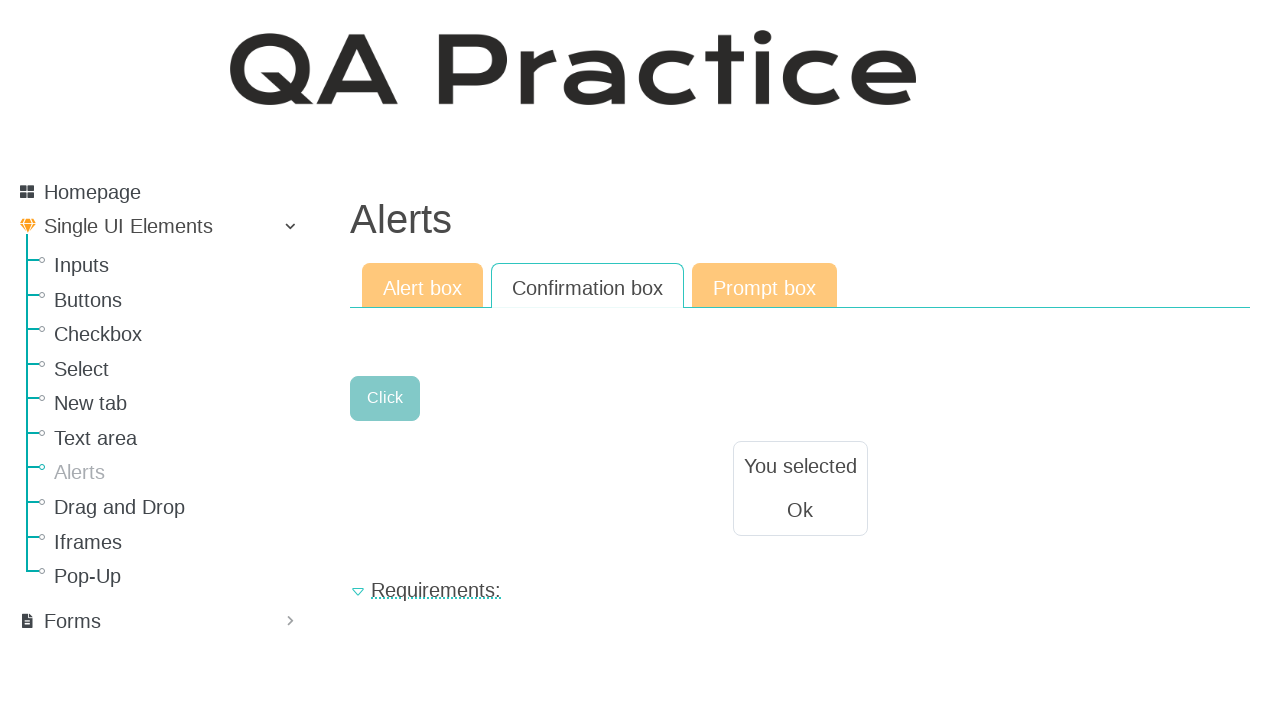